Opens the website and clicks on the log-in button to navigate to the sign-in page

Starting URL: https://test.my-fork.com/

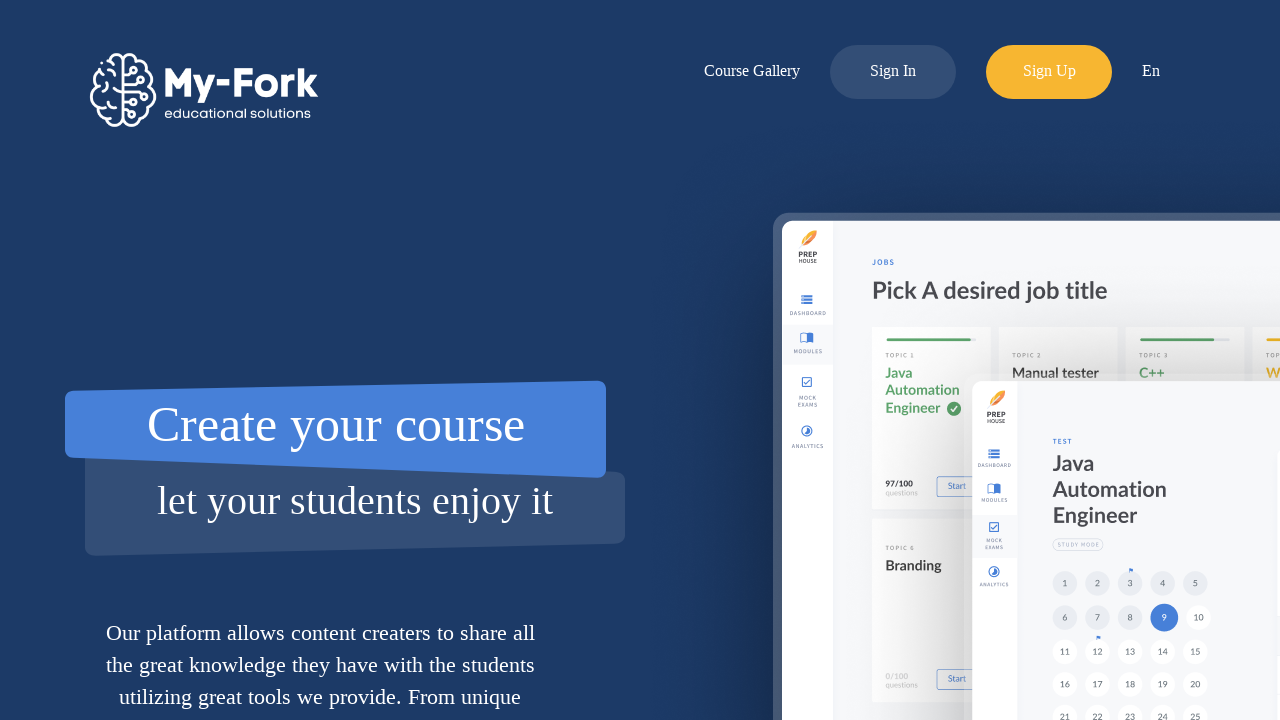

Navigated to https://test.my-fork.com/
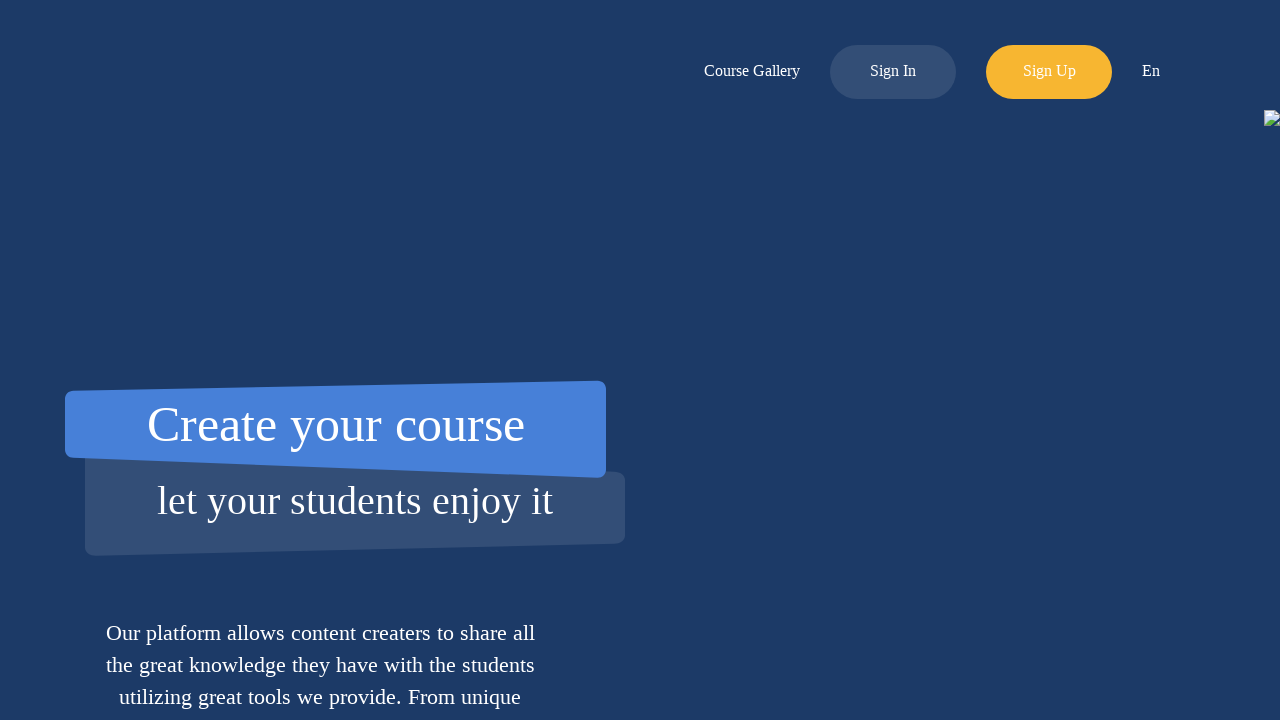

Clicked log-in button to navigate to sign-in page at (893, 62) on div#log-in-button
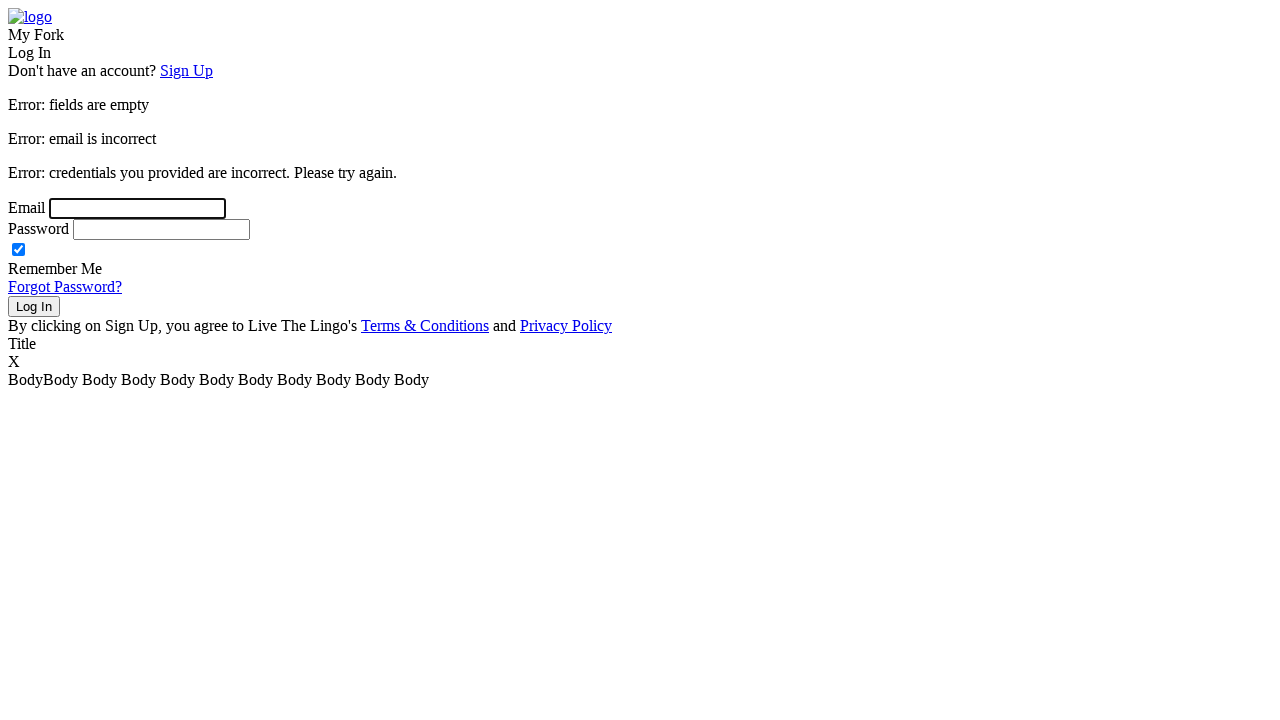

Waited for page transition to complete
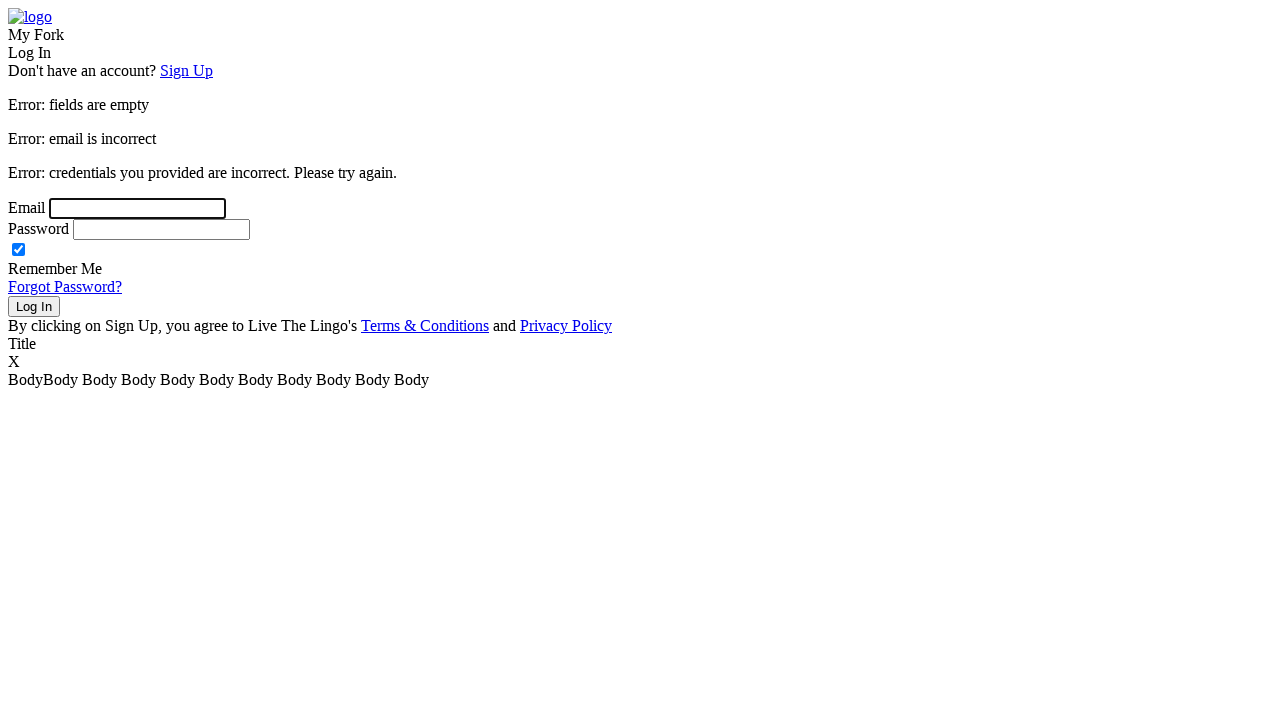

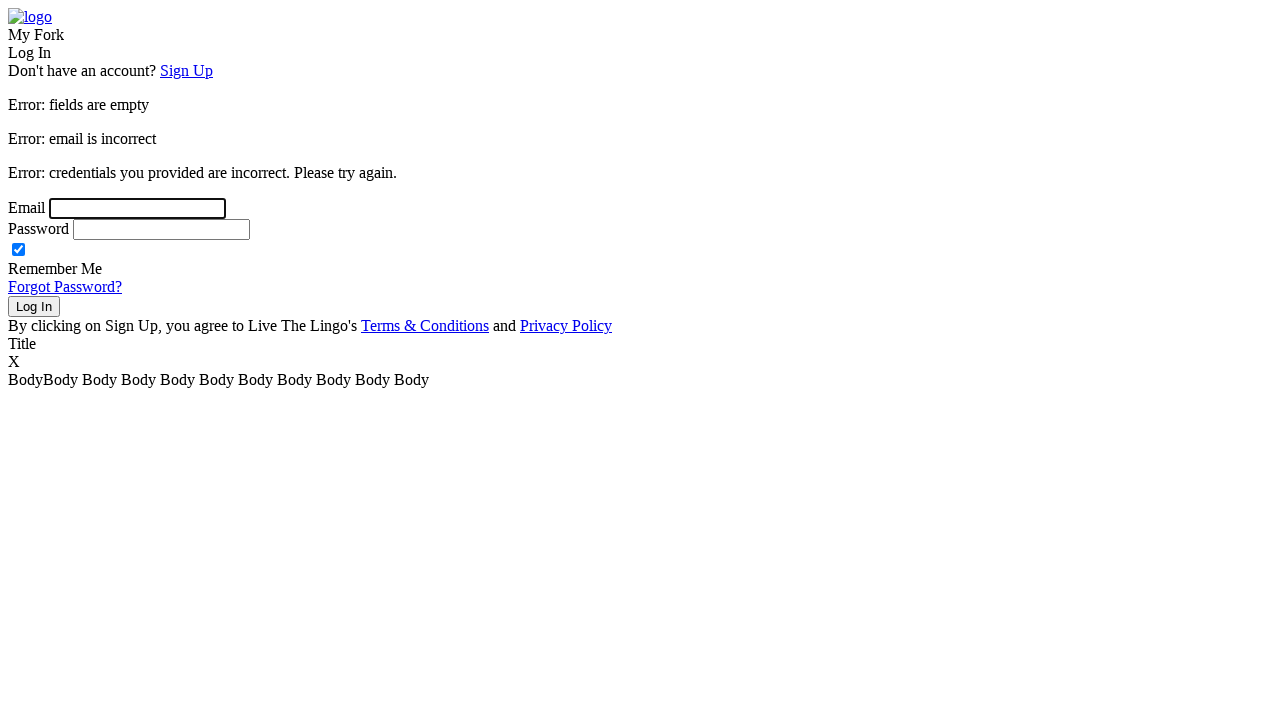